Tests clicking on a checkbox labeled "Check me out if you Love IceCreams!" and selecting the "Employed" radio button on an Angular practice form page.

Starting URL: https://rahulshettyacademy.com/angularpractice/

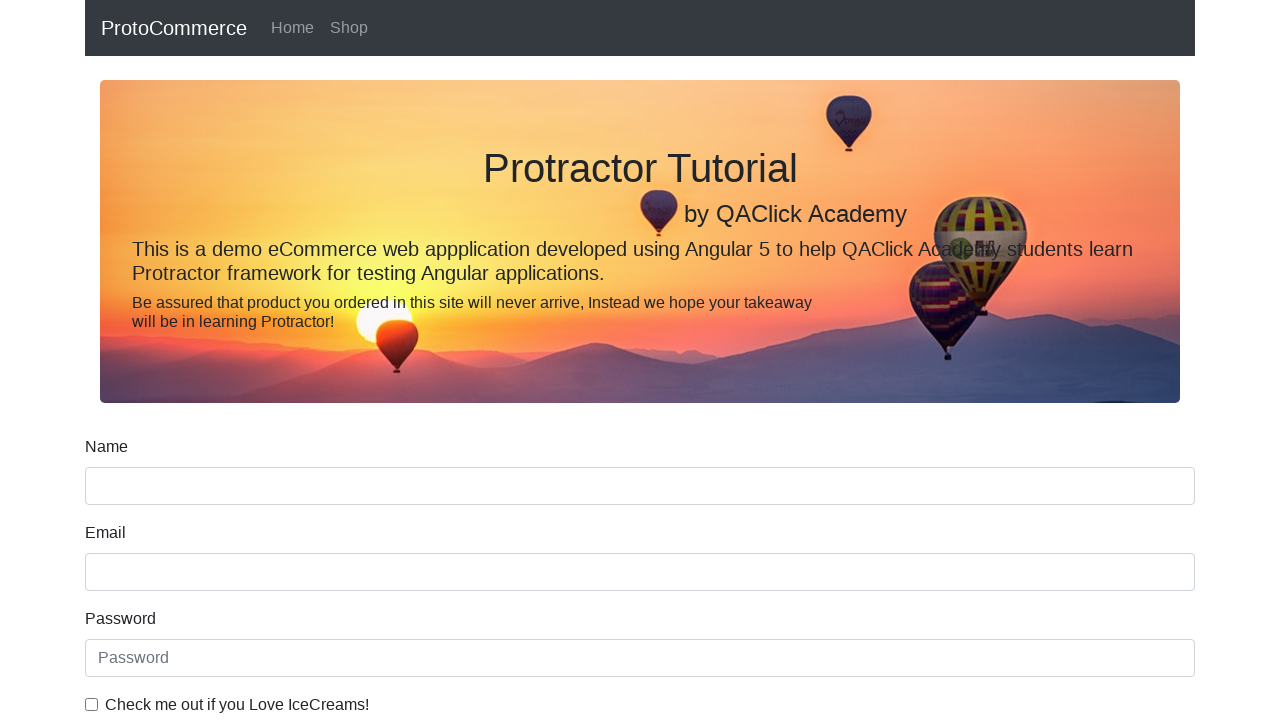

Navigated to Angular practice form page
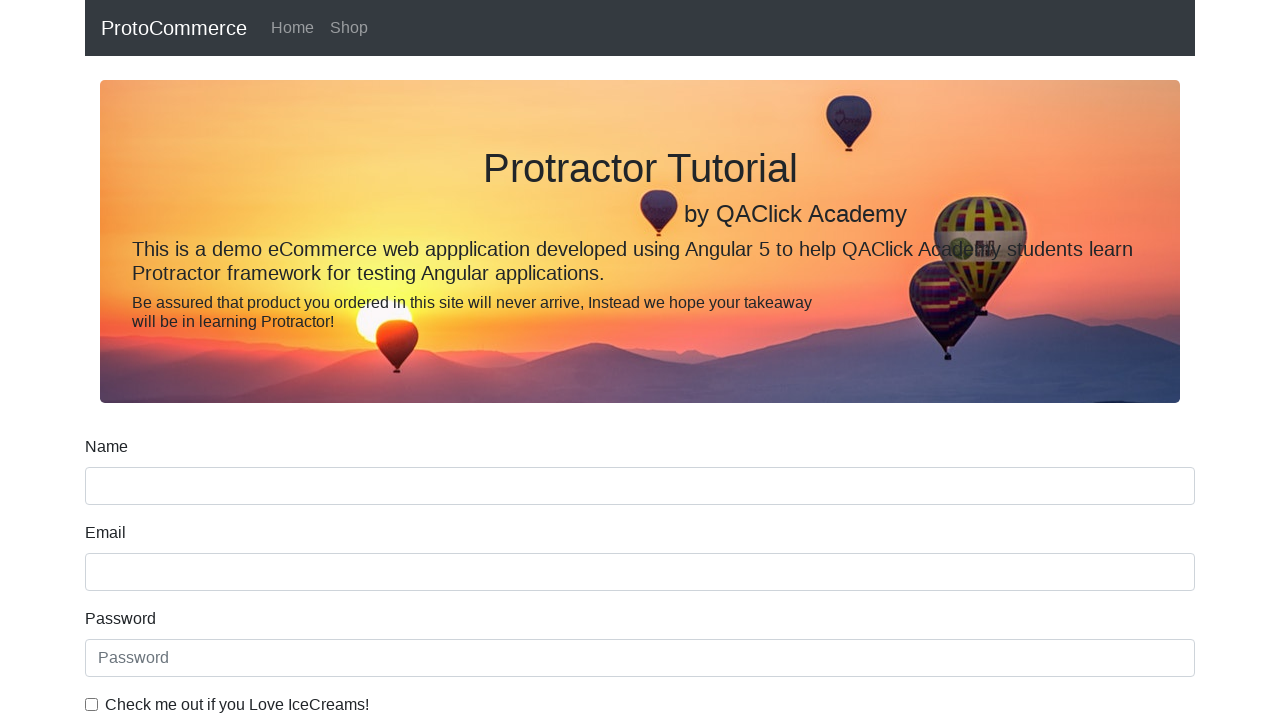

Clicked on 'Check me out if you Love IceCreams!' checkbox at (92, 704) on internal:label="Check me out if you Love IceCreams!"i
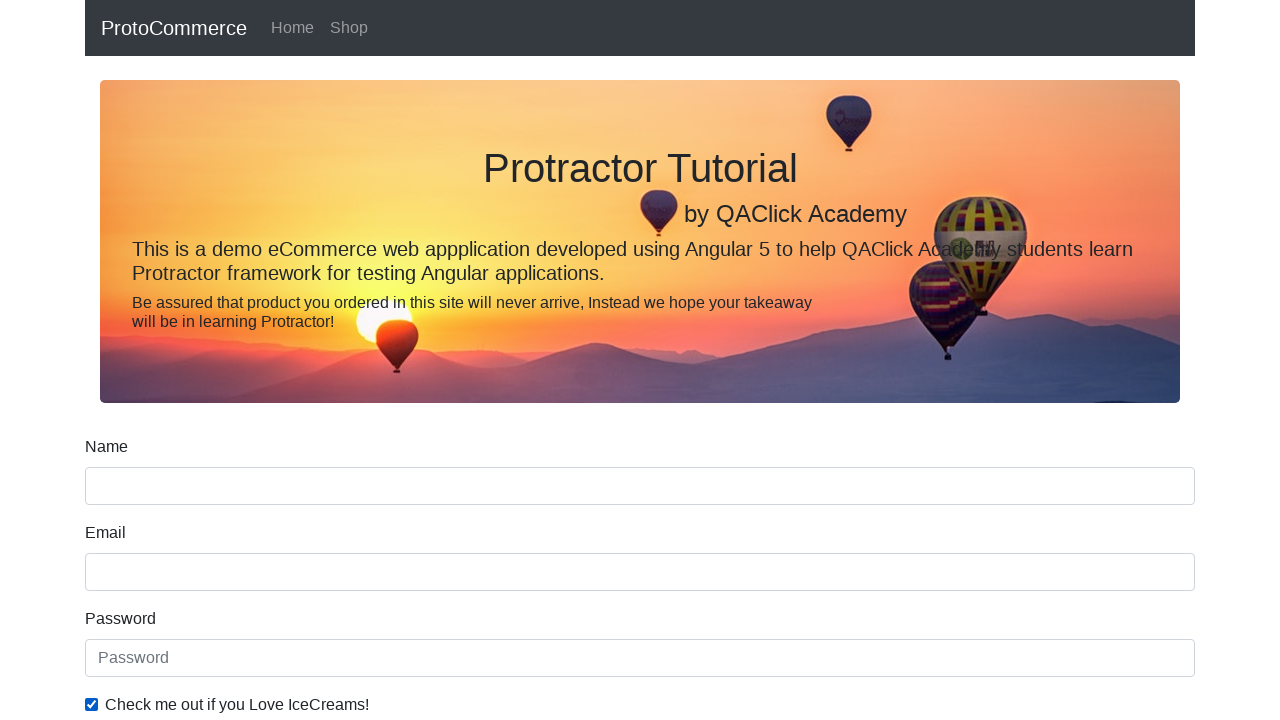

Clicked on 'Employed' radio button at (326, 360) on internal:label="Employed"i
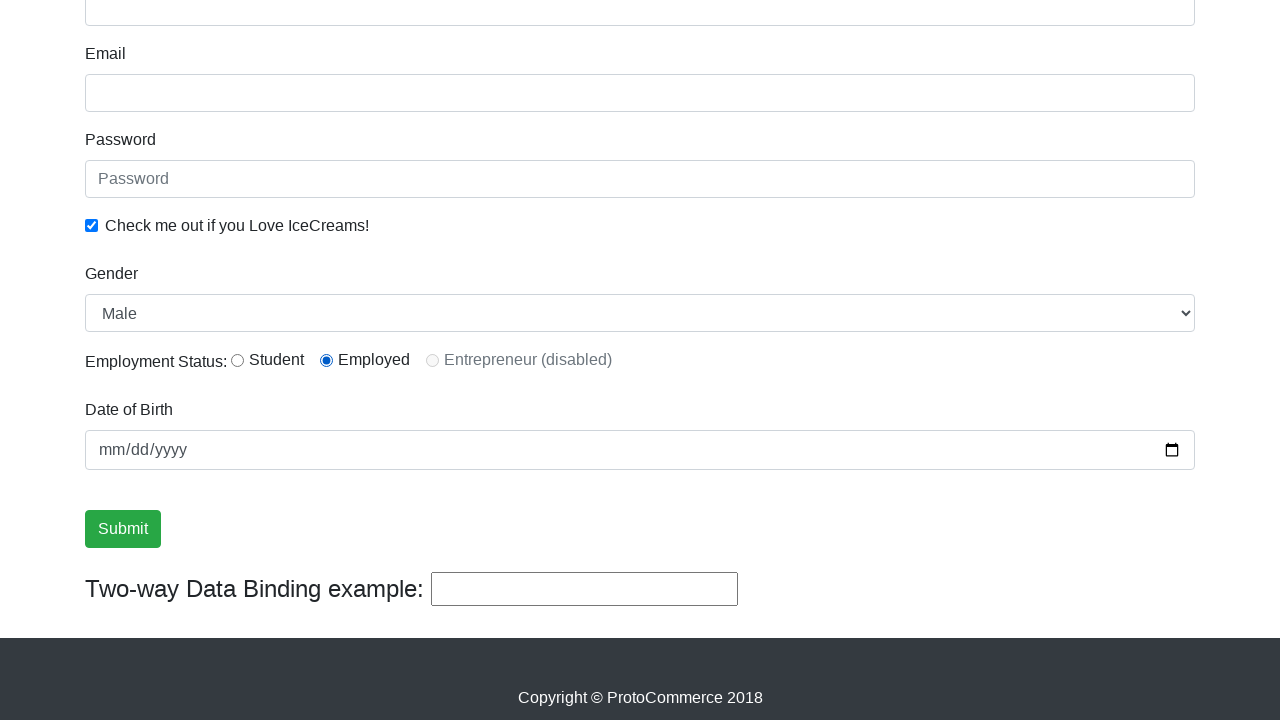

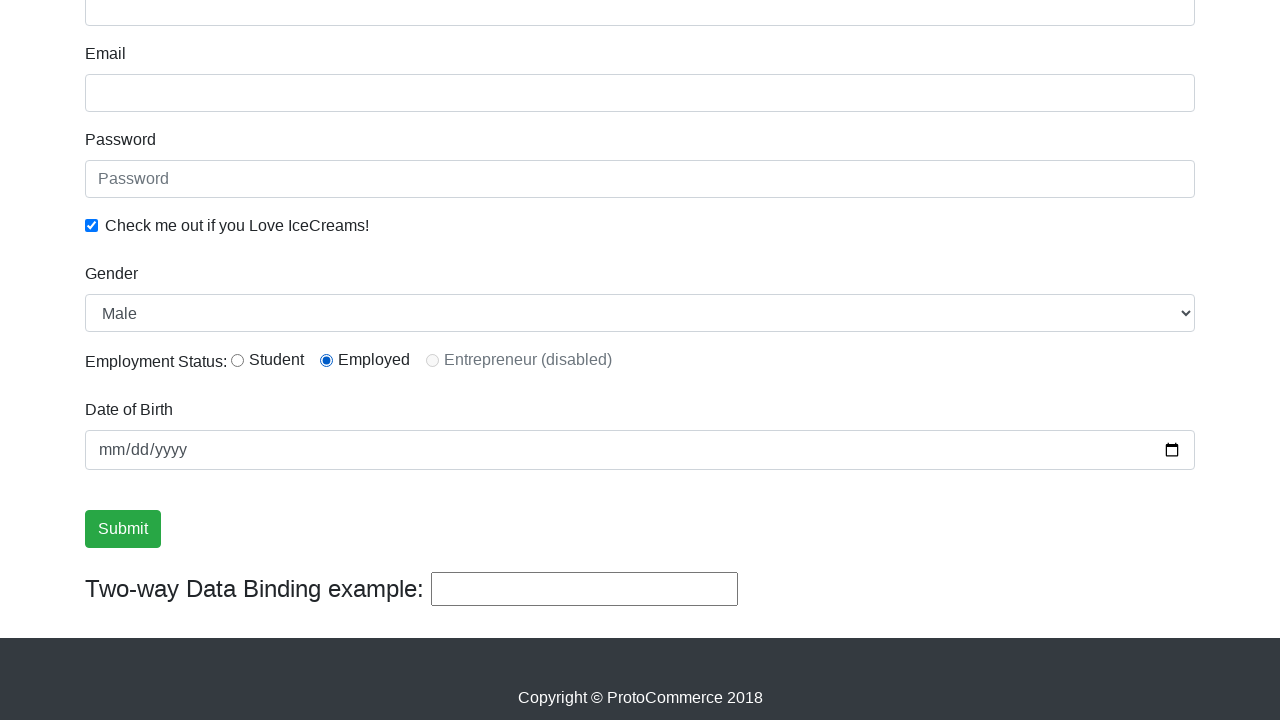